Tests finding a link by partial text (calculated mathematically), clicking it, then filling out a form with personal information (first name, last name, city, country) and submitting it.

Starting URL: http://suninjuly.github.io/find_link_text

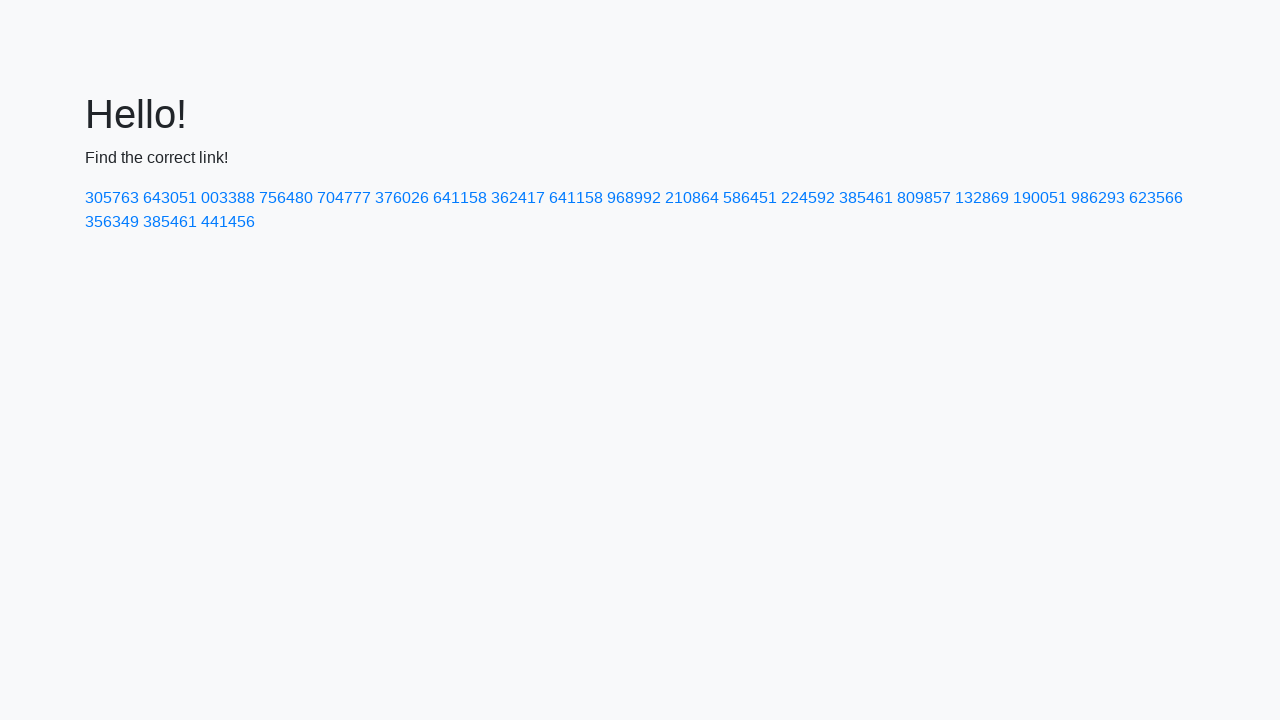

Clicked link with calculated partial text '224592' at (808, 198) on a:has-text('224592')
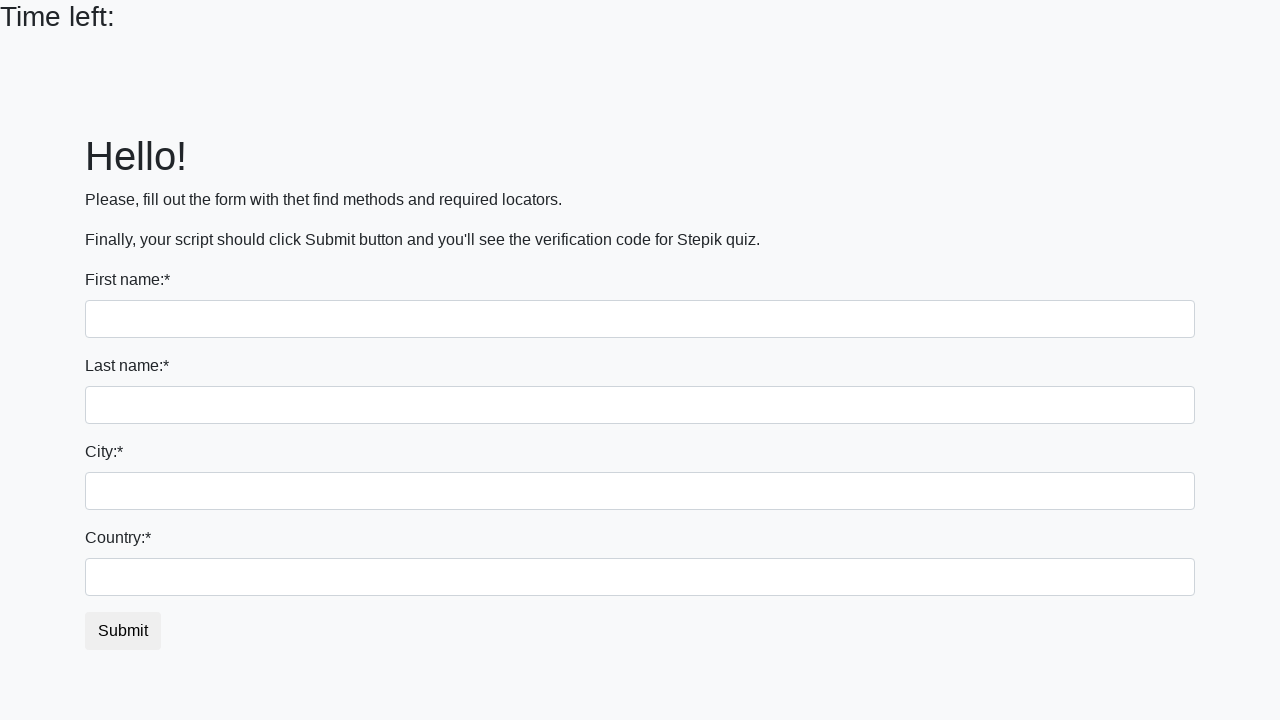

Filled first name field with 'Ivan' on input
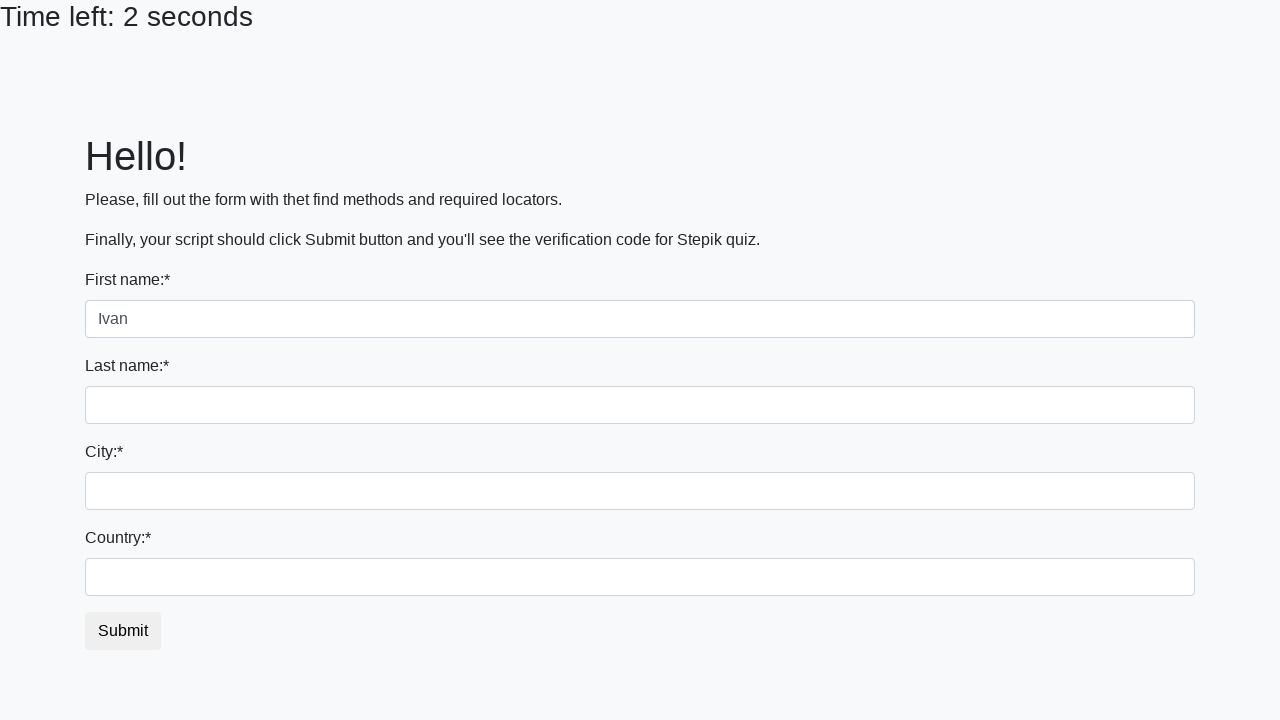

Filled last name field with 'Petrov' on input[name='last_name']
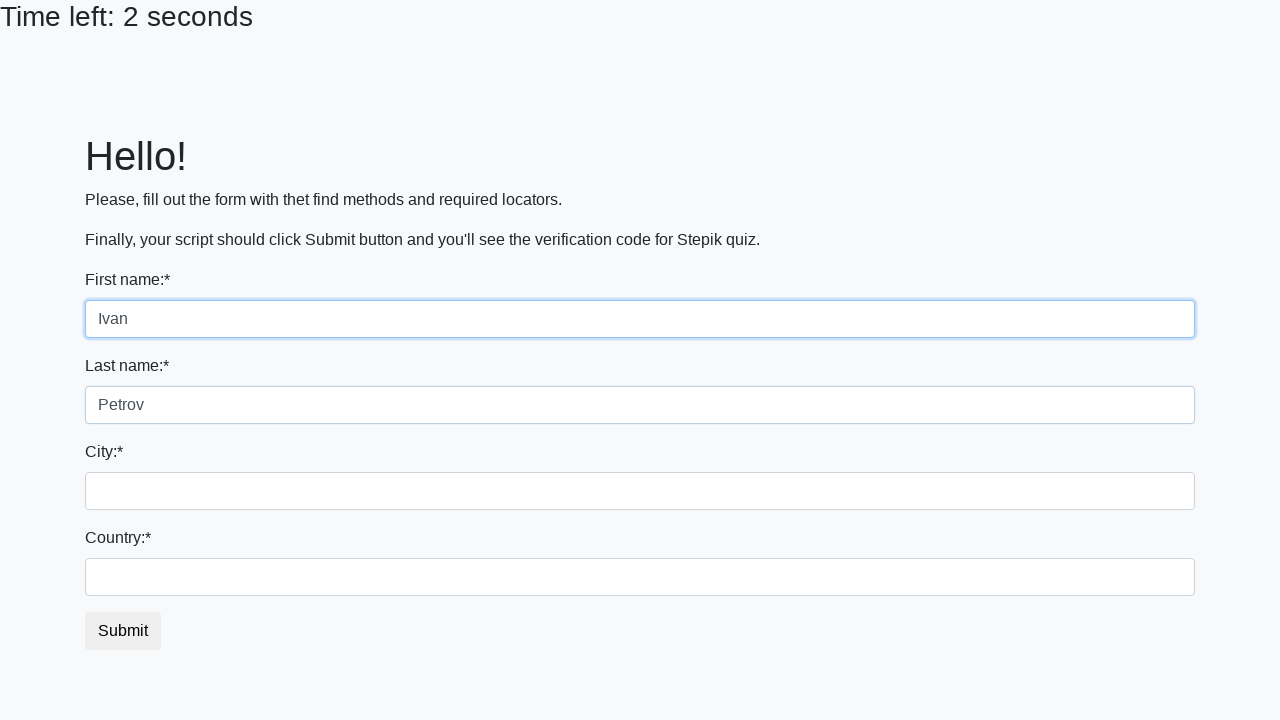

Filled city field with 'Smolensk' on .city
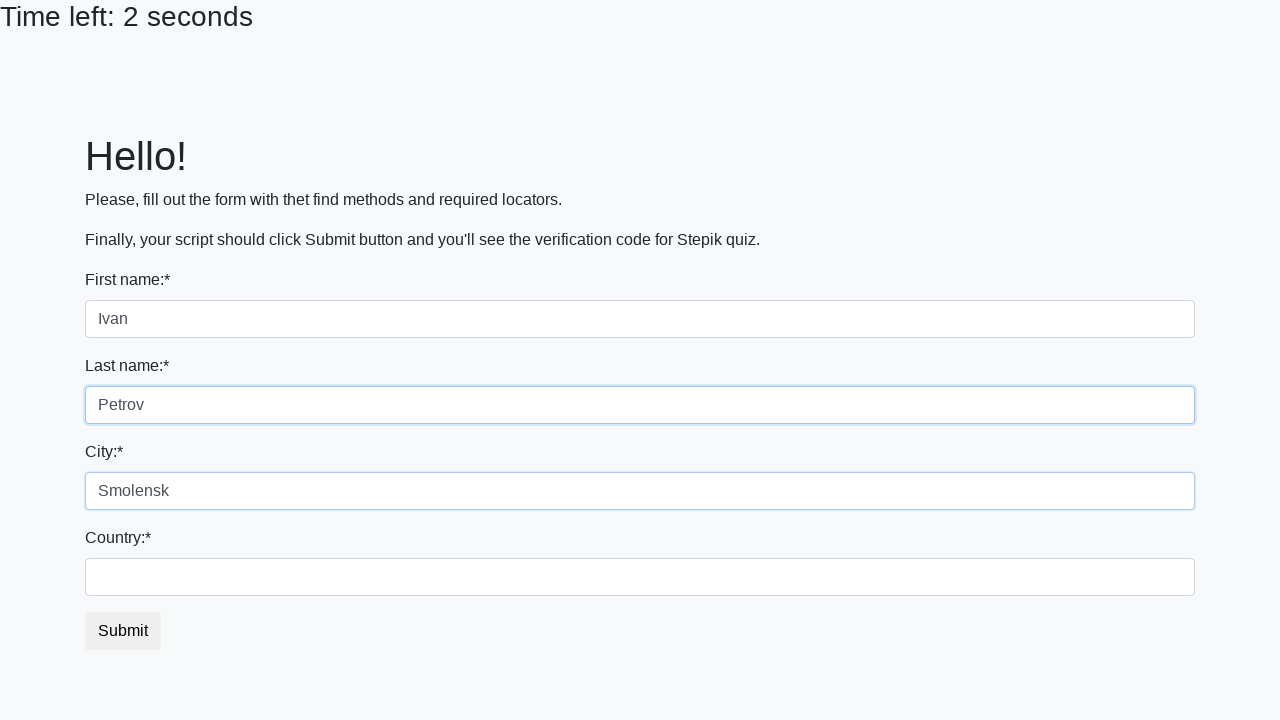

Filled country field with 'Russia' on #country
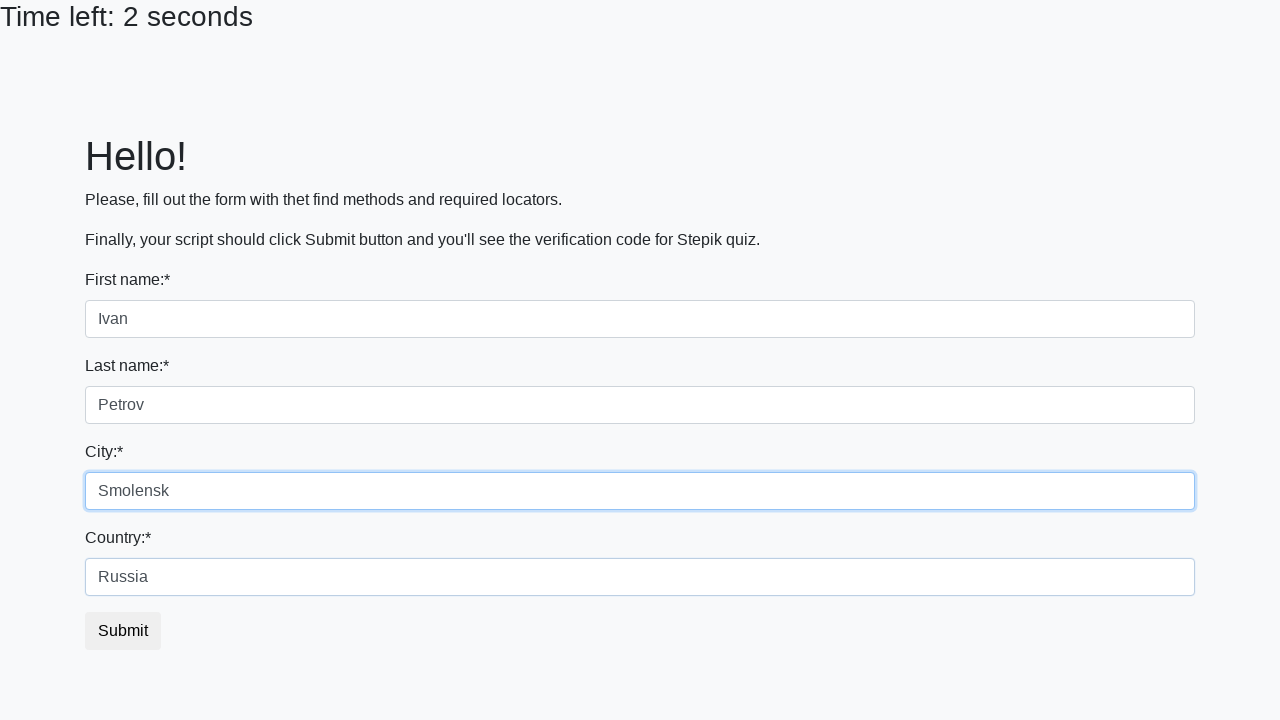

Clicked submit button to complete form submission at (123, 631) on button.btn
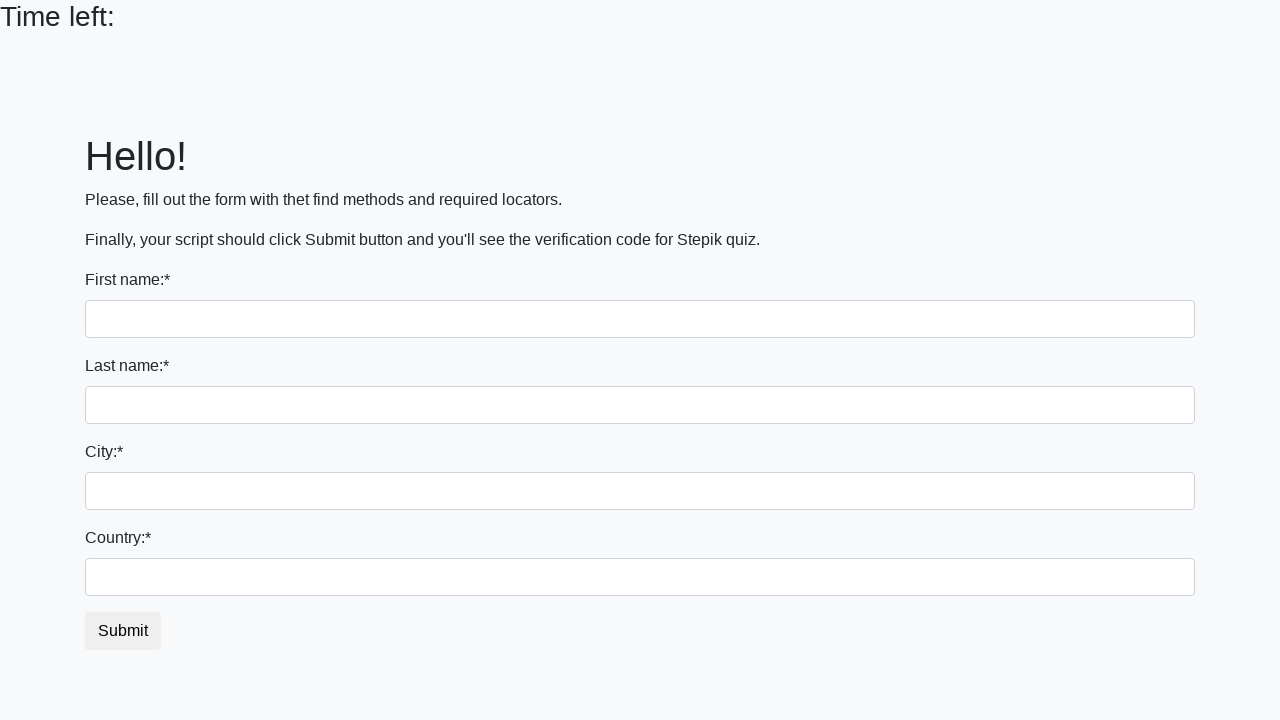

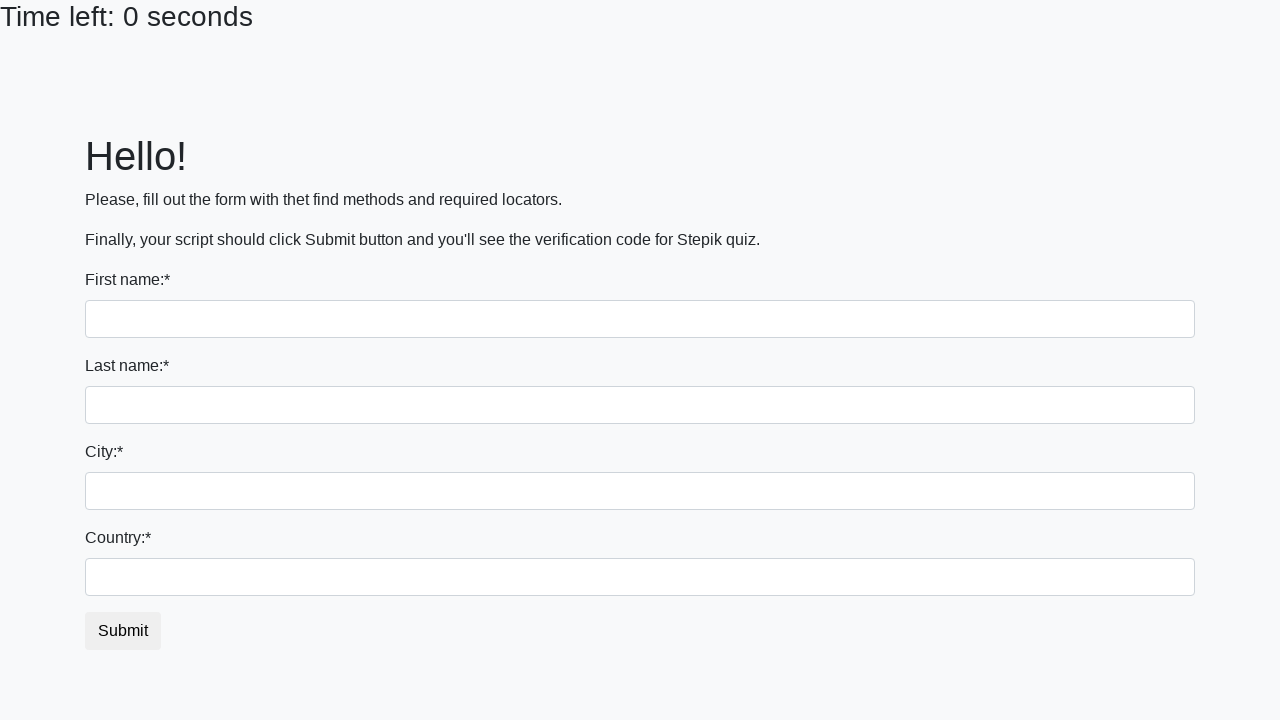